Completes a math exercise by reading a value from the page, calculating the result using a logarithmic formula, filling in the answer, checking required checkboxes and radio buttons, then submitting the form.

Starting URL: http://suninjuly.github.io/math.html

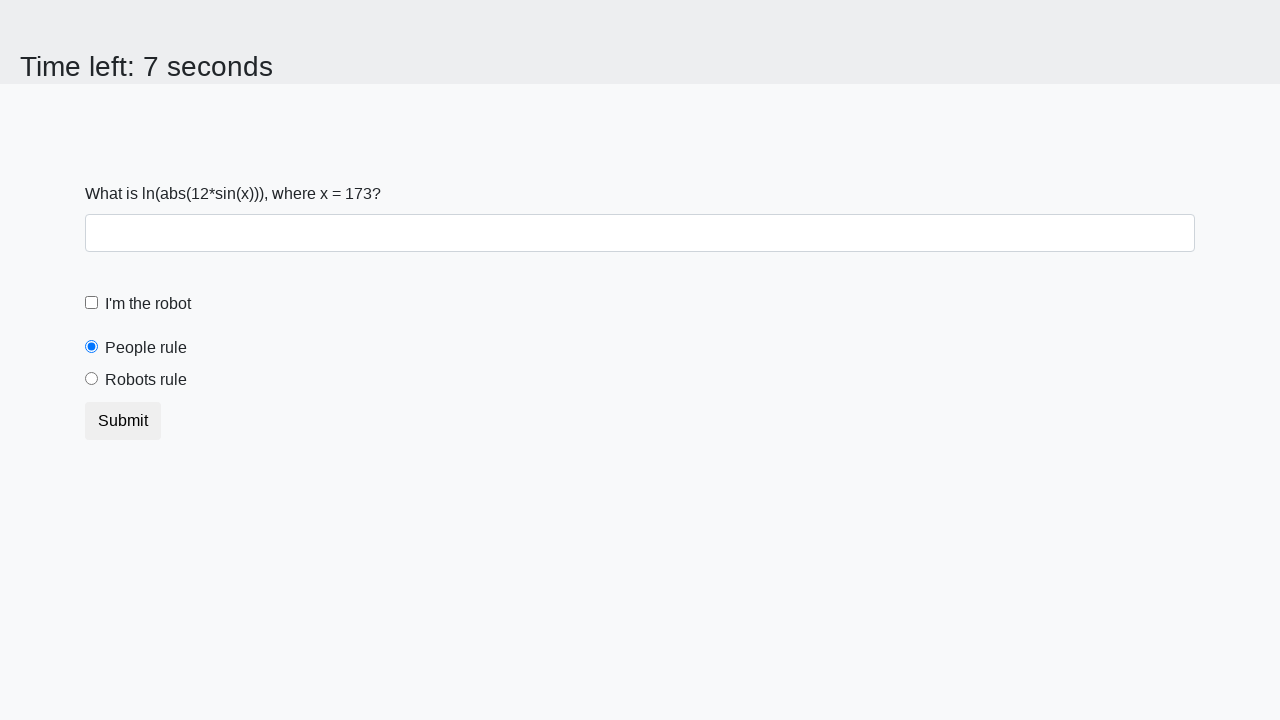

Located the x value input element
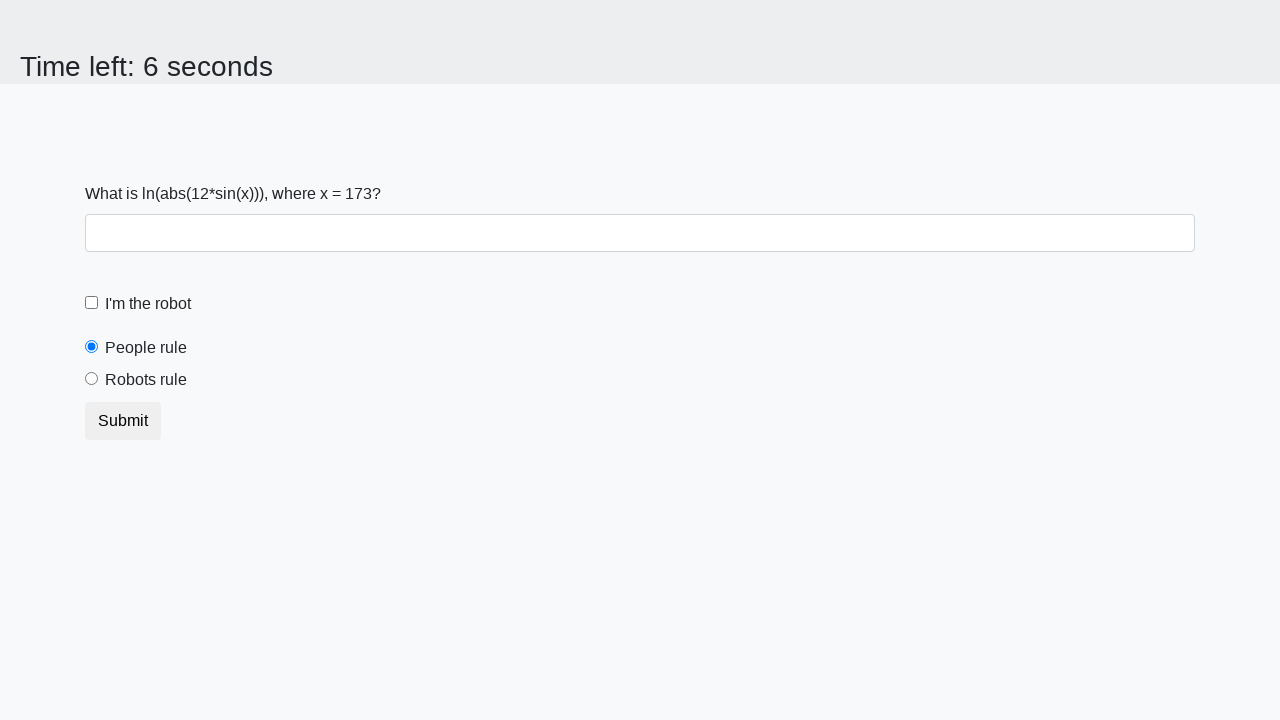

Extracted x value from page: 173
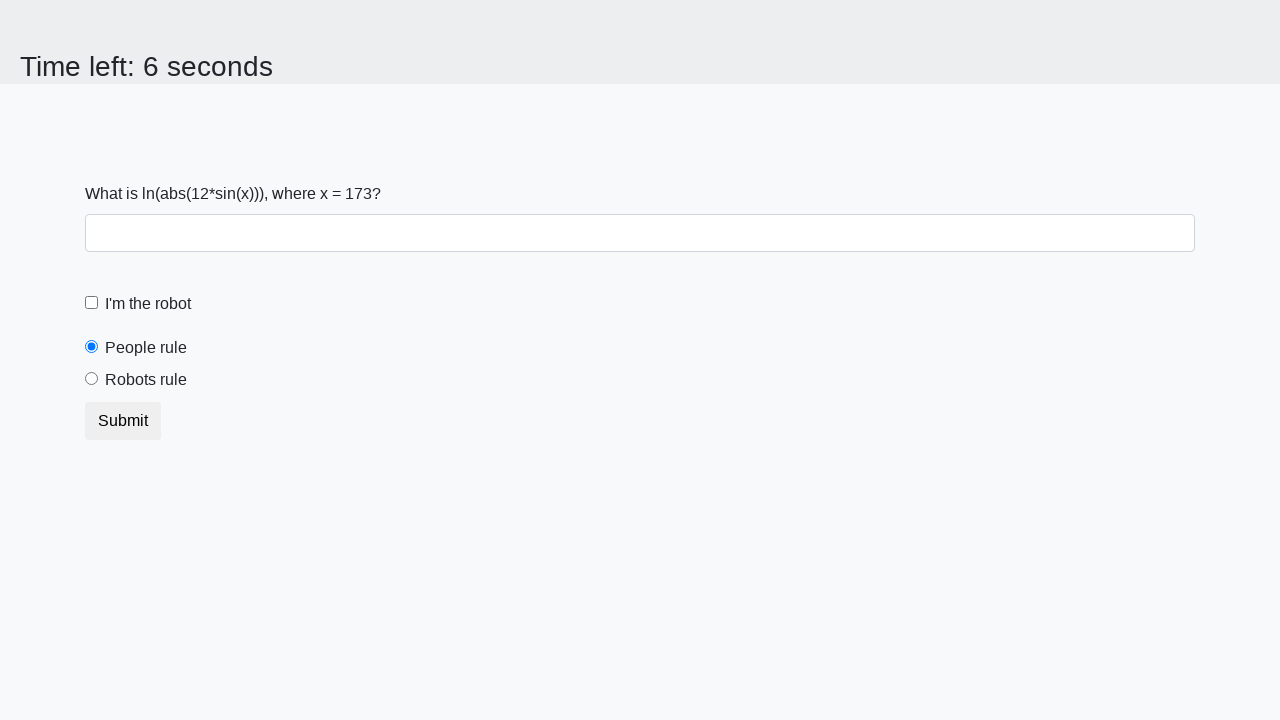

Calculated logarithmic result: 0.9281111526075311
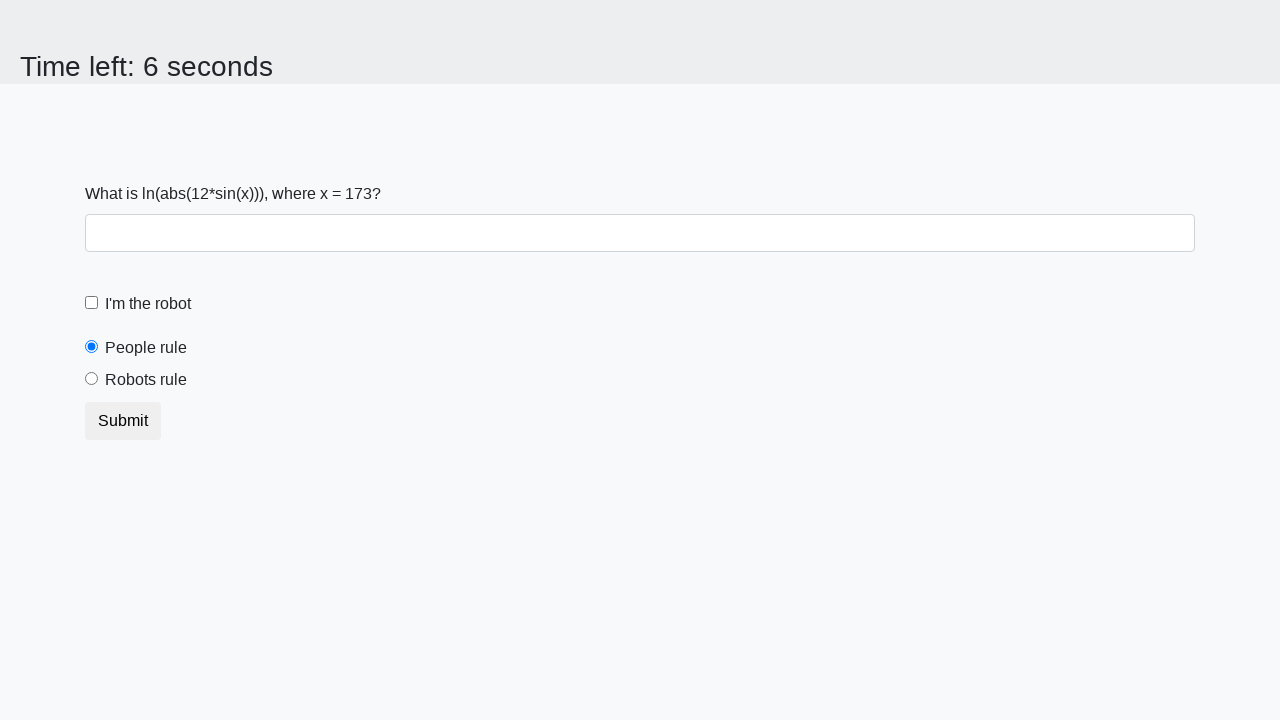

Filled answer field with calculated value on #answer
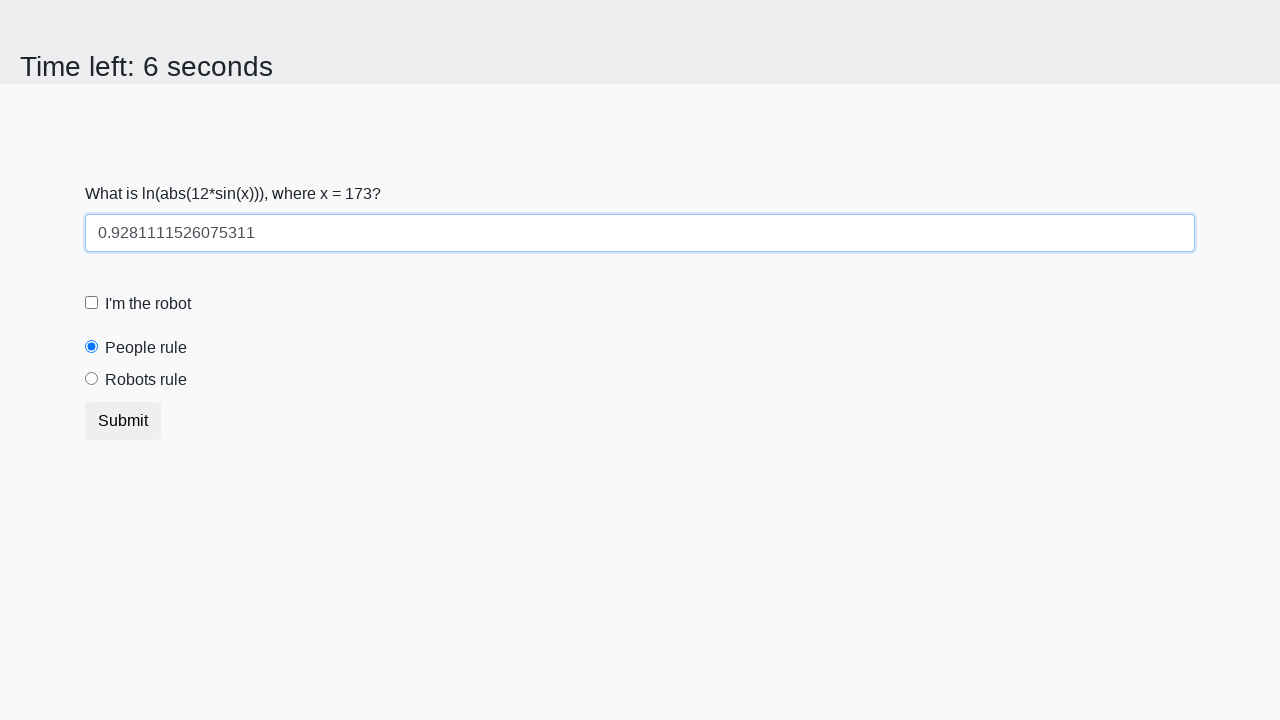

Checked the robot checkbox at (148, 304) on label[for='robotCheckbox']
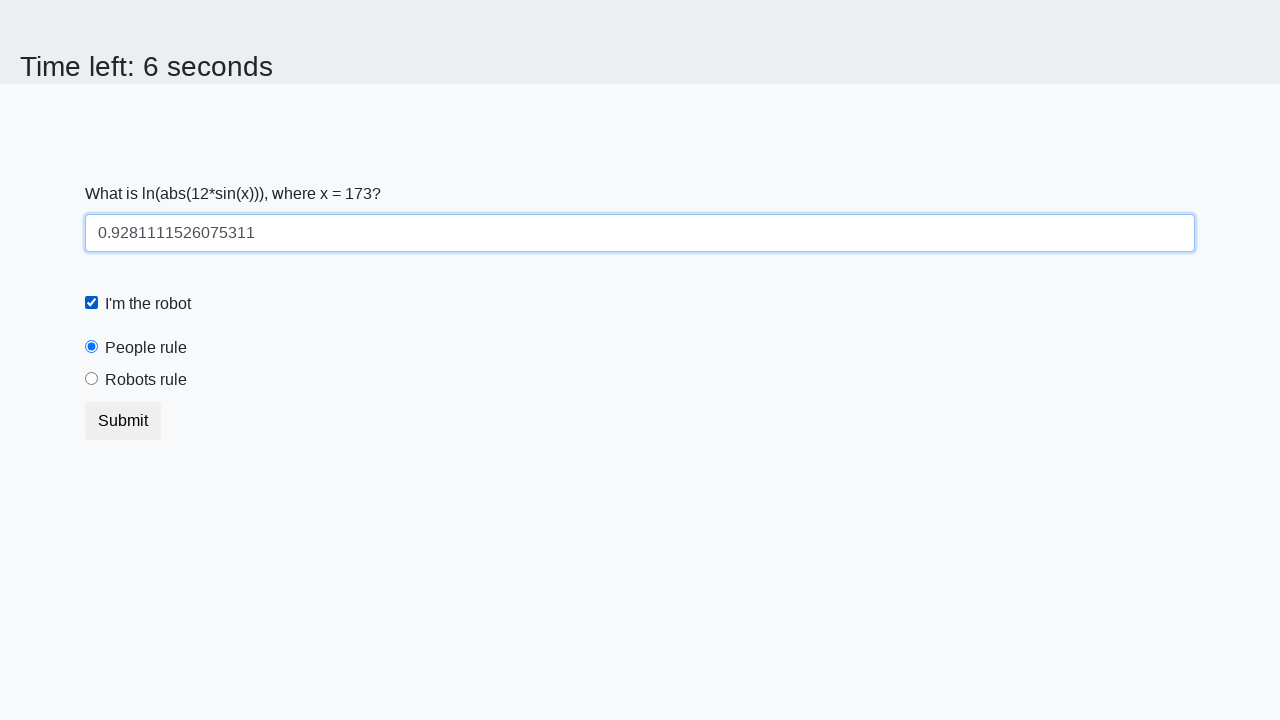

Selected the robots rule radio button at (146, 380) on label[for='robotsRule']
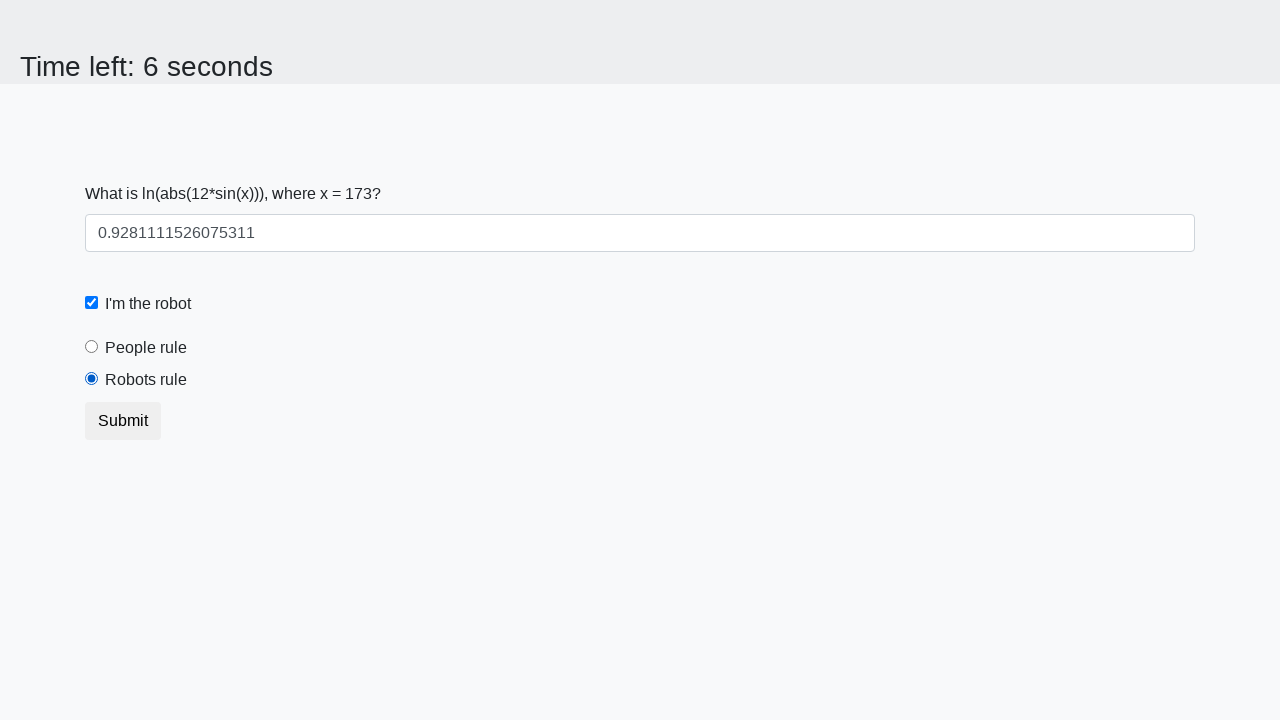

Clicked submit button to complete math exercise at (123, 421) on button.btn
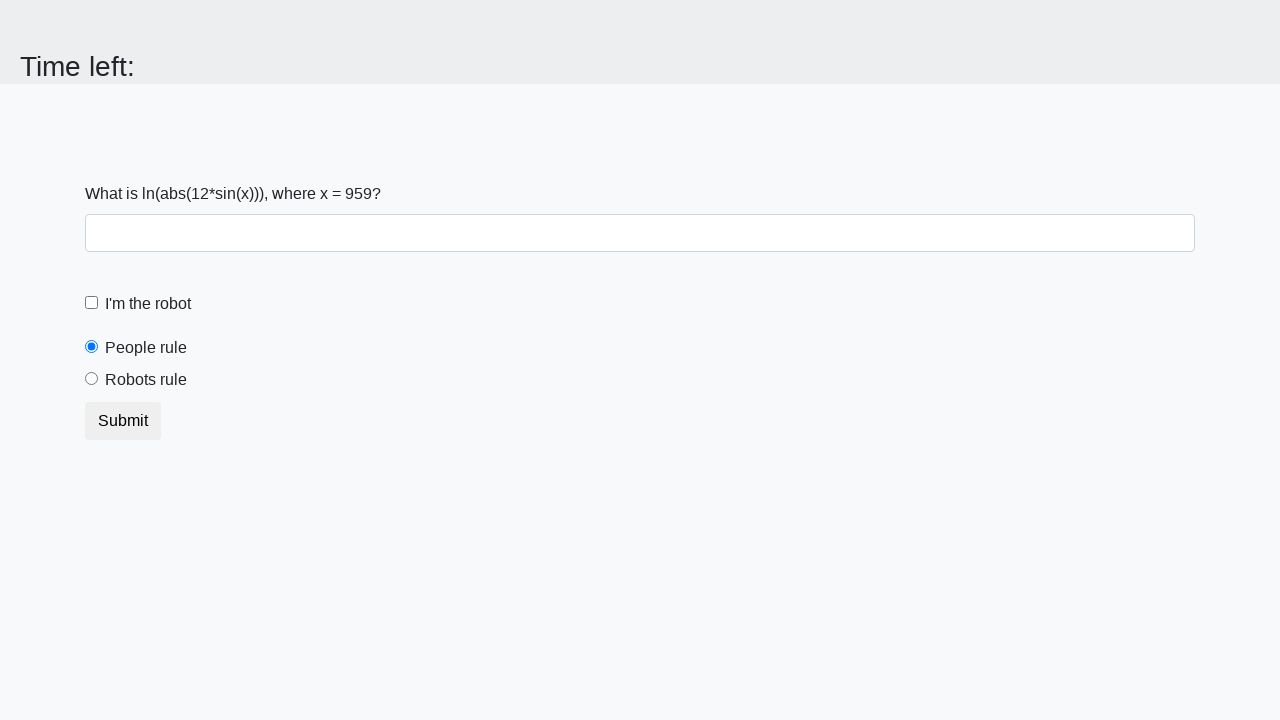

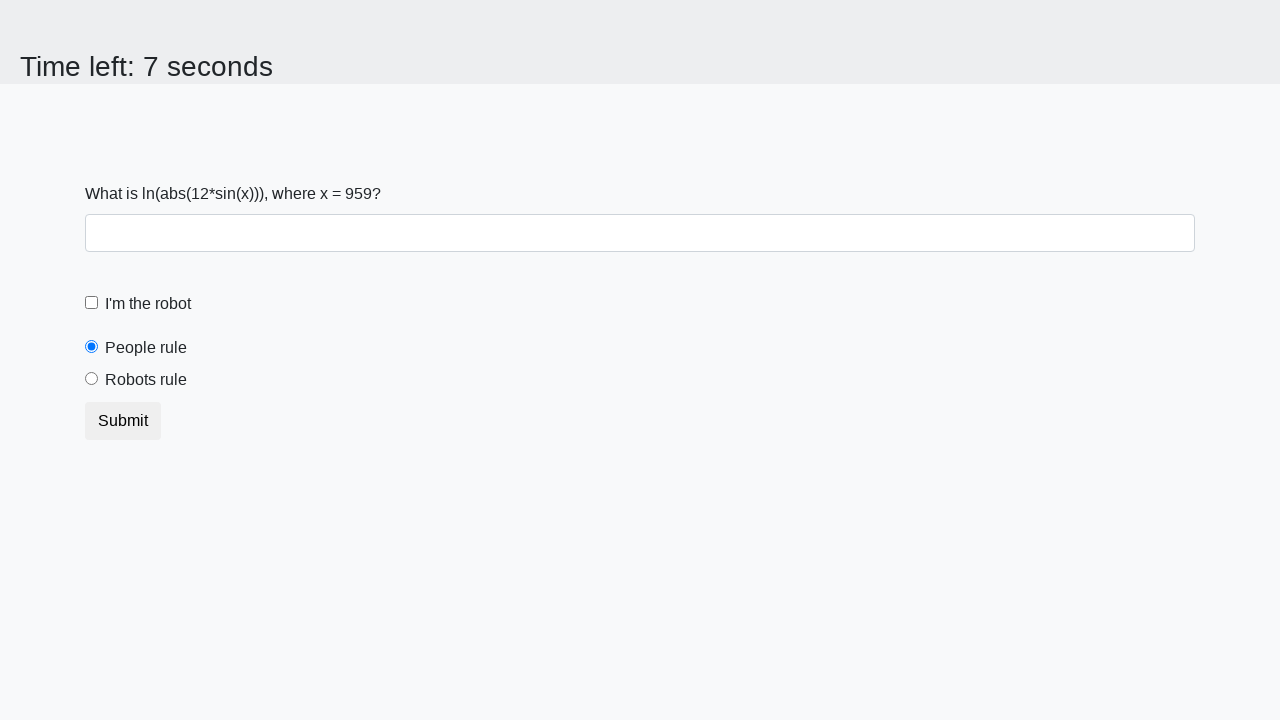